Tests filtering to display only active (uncompleted) items

Starting URL: https://demo.playwright.dev/todomvc

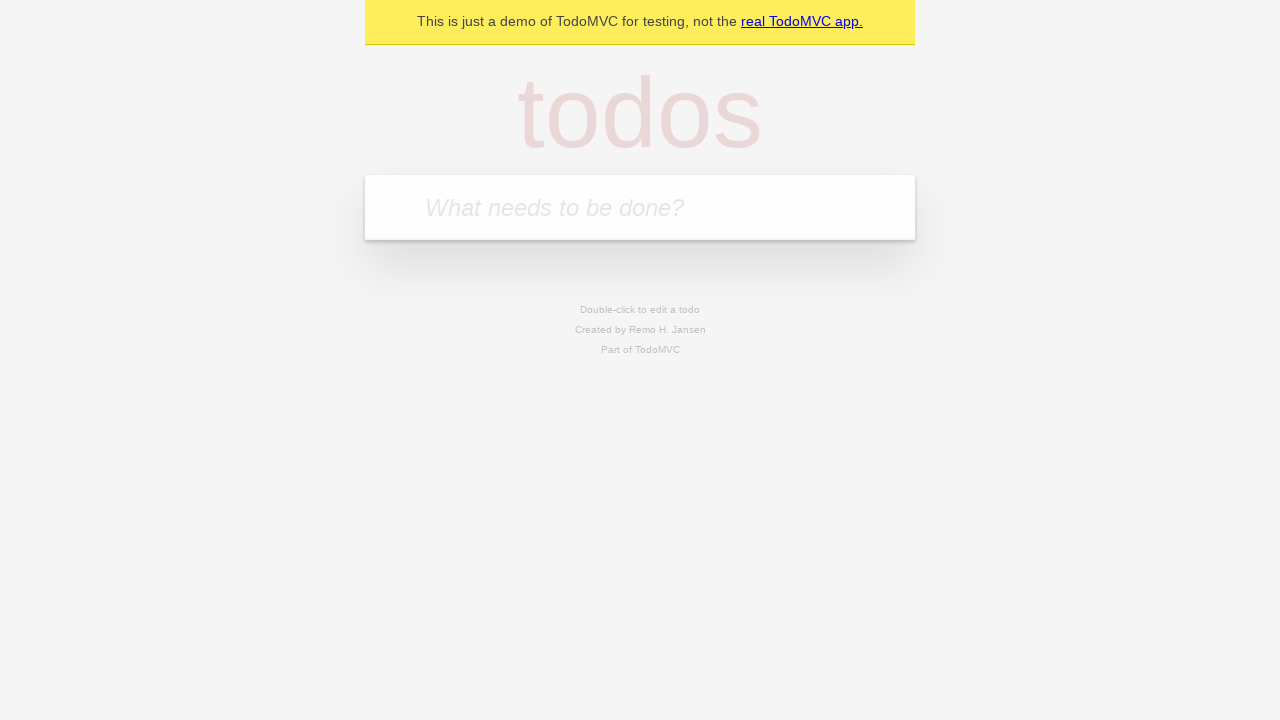

Filled todo input with 'buy some cheese' on internal:attr=[placeholder="What needs to be done?"i]
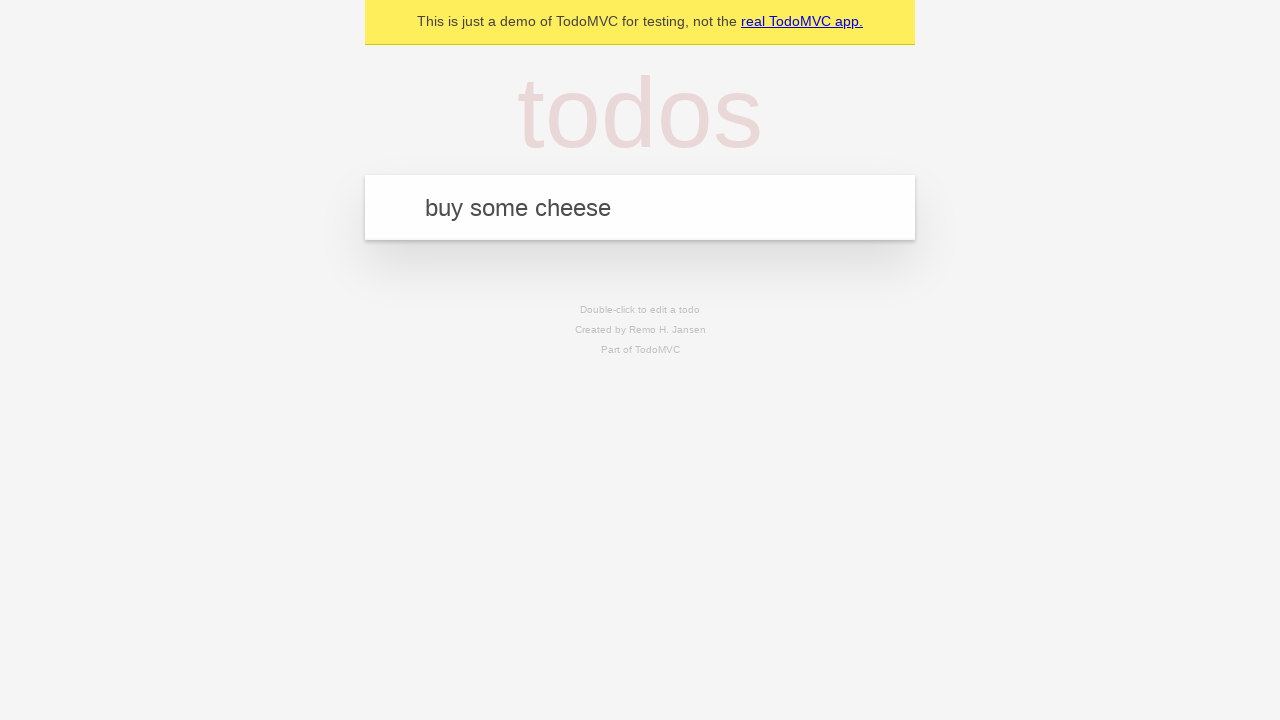

Pressed Enter to add todo 'buy some cheese' on internal:attr=[placeholder="What needs to be done?"i]
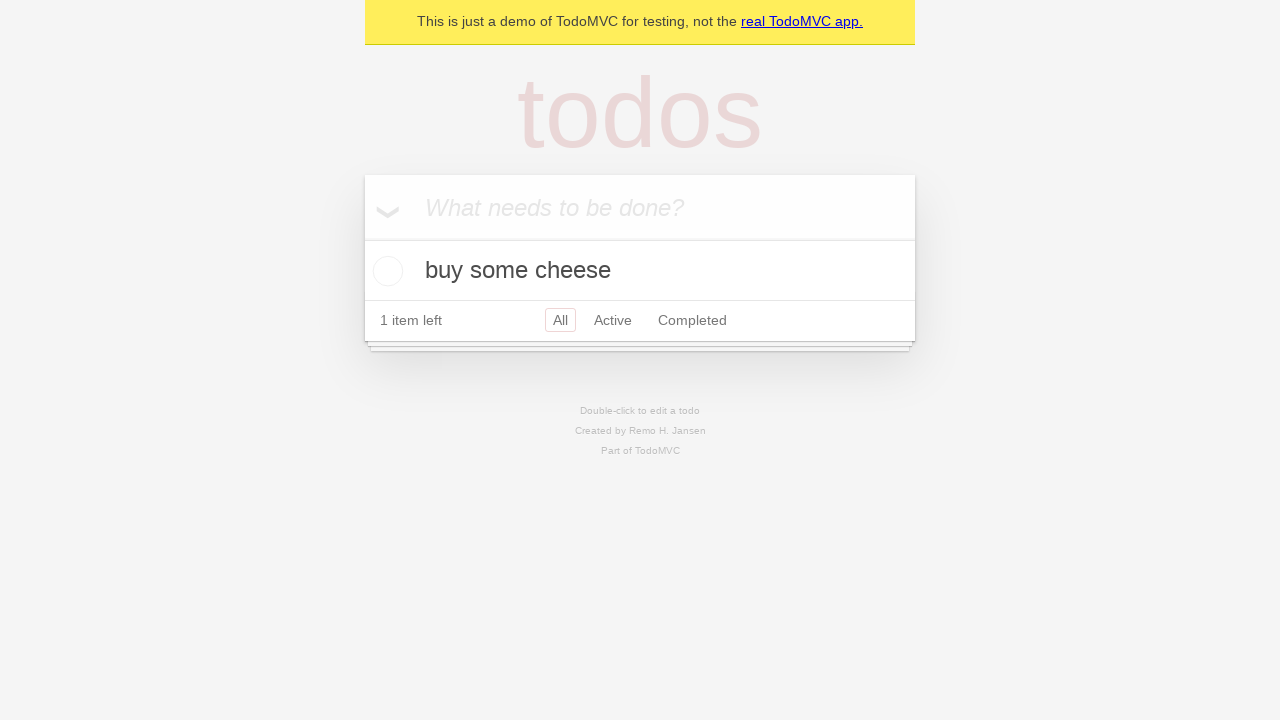

Filled todo input with 'feed the cat' on internal:attr=[placeholder="What needs to be done?"i]
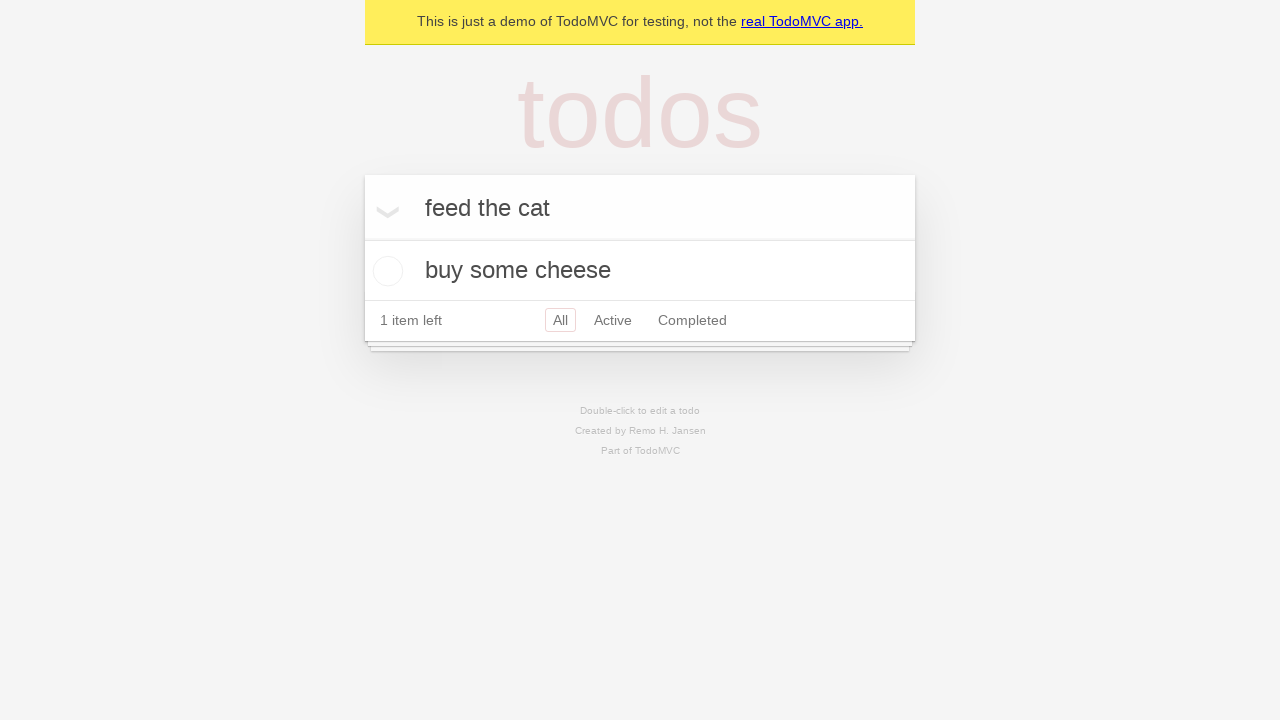

Pressed Enter to add todo 'feed the cat' on internal:attr=[placeholder="What needs to be done?"i]
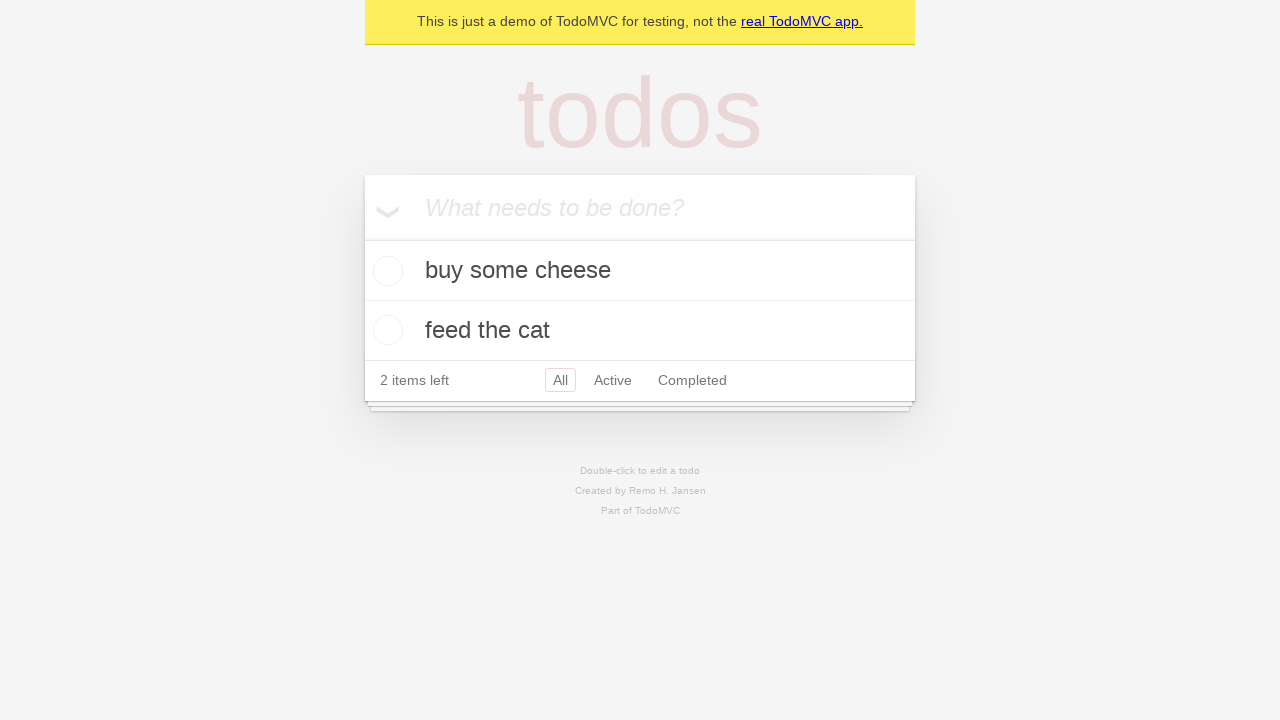

Filled todo input with 'book a doctors appointment' on internal:attr=[placeholder="What needs to be done?"i]
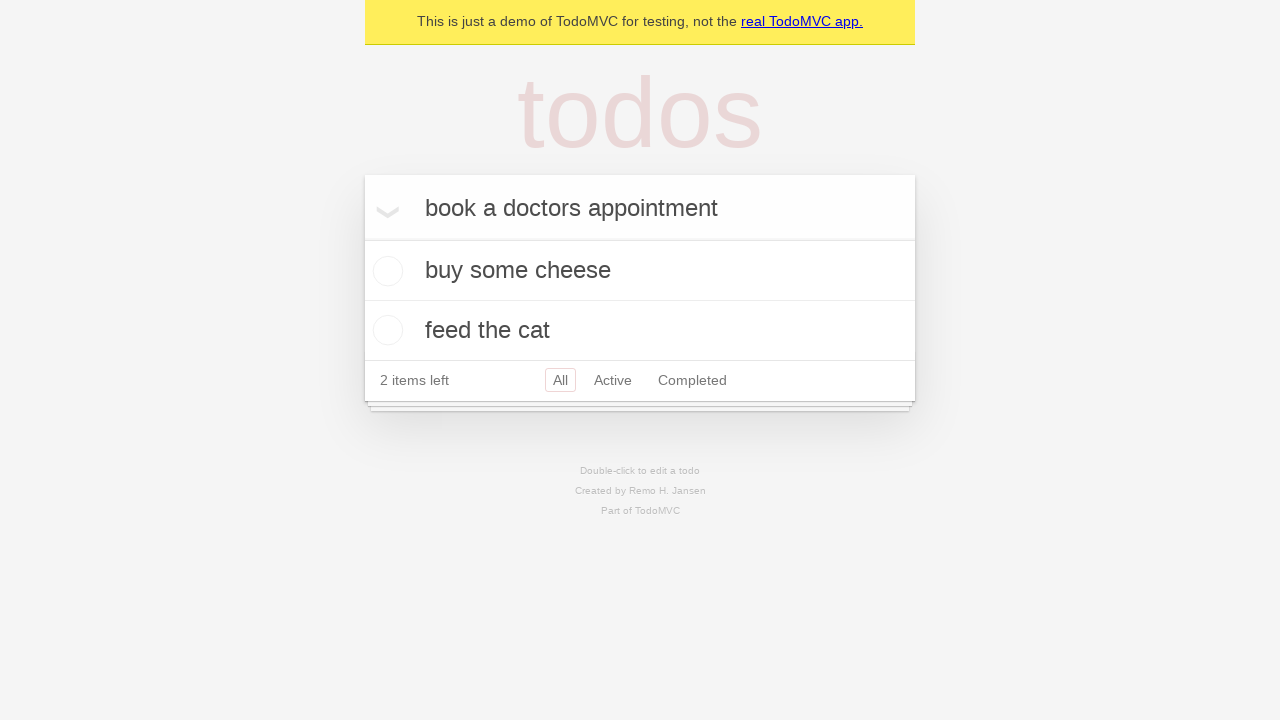

Pressed Enter to add todo 'book a doctors appointment' on internal:attr=[placeholder="What needs to be done?"i]
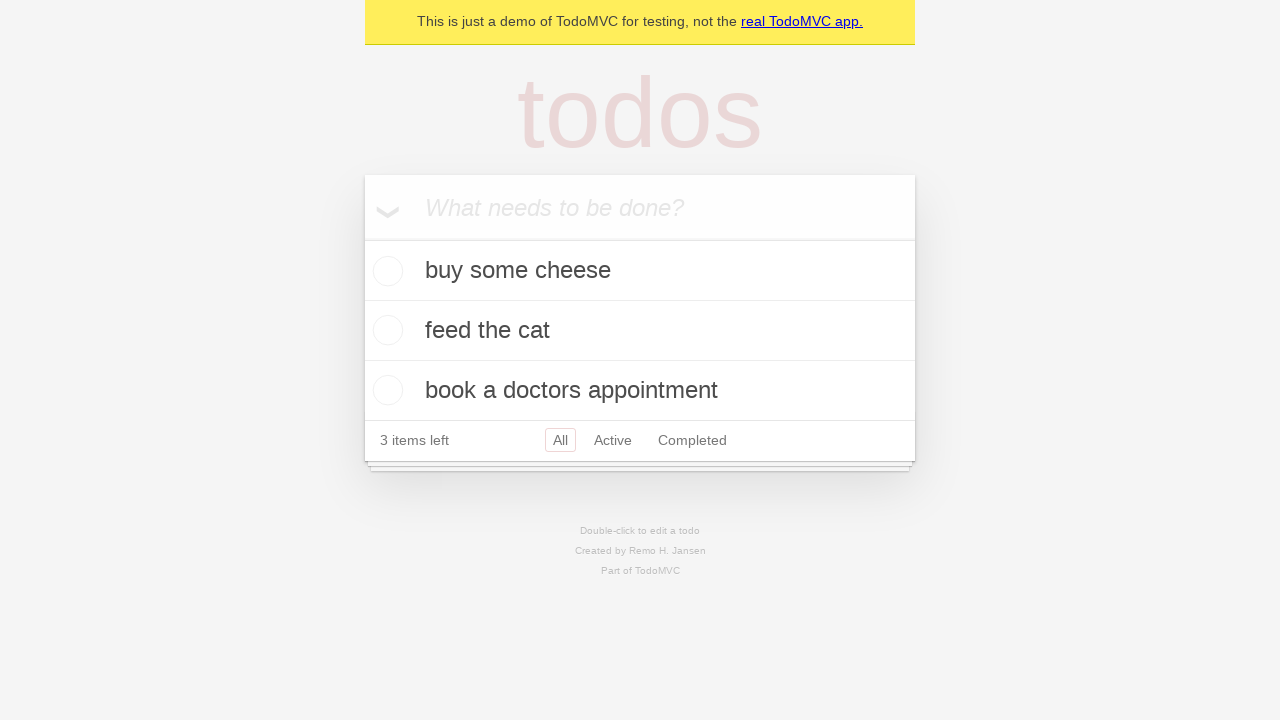

Checked the second todo item (marked as completed) at (385, 330) on internal:testid=[data-testid="todo-item"s] >> nth=1 >> internal:role=checkbox
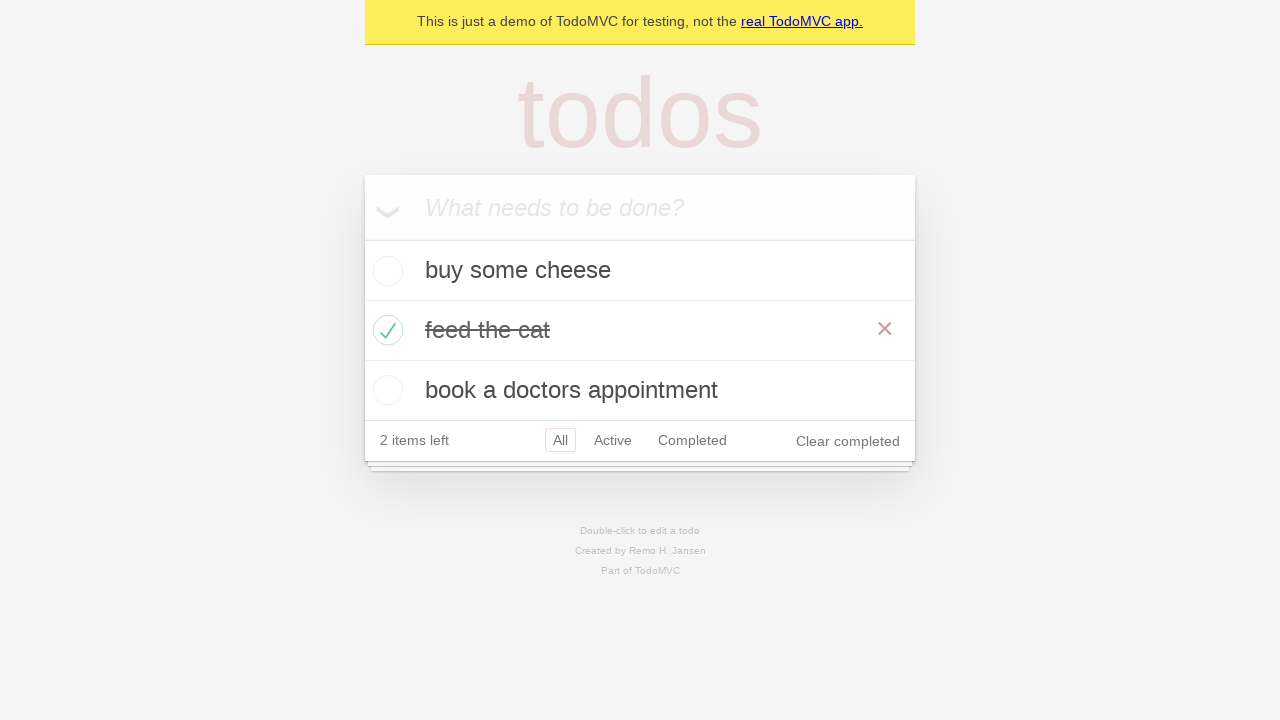

Clicked Active filter to display only uncompleted items at (613, 440) on internal:role=link[name="Active"i]
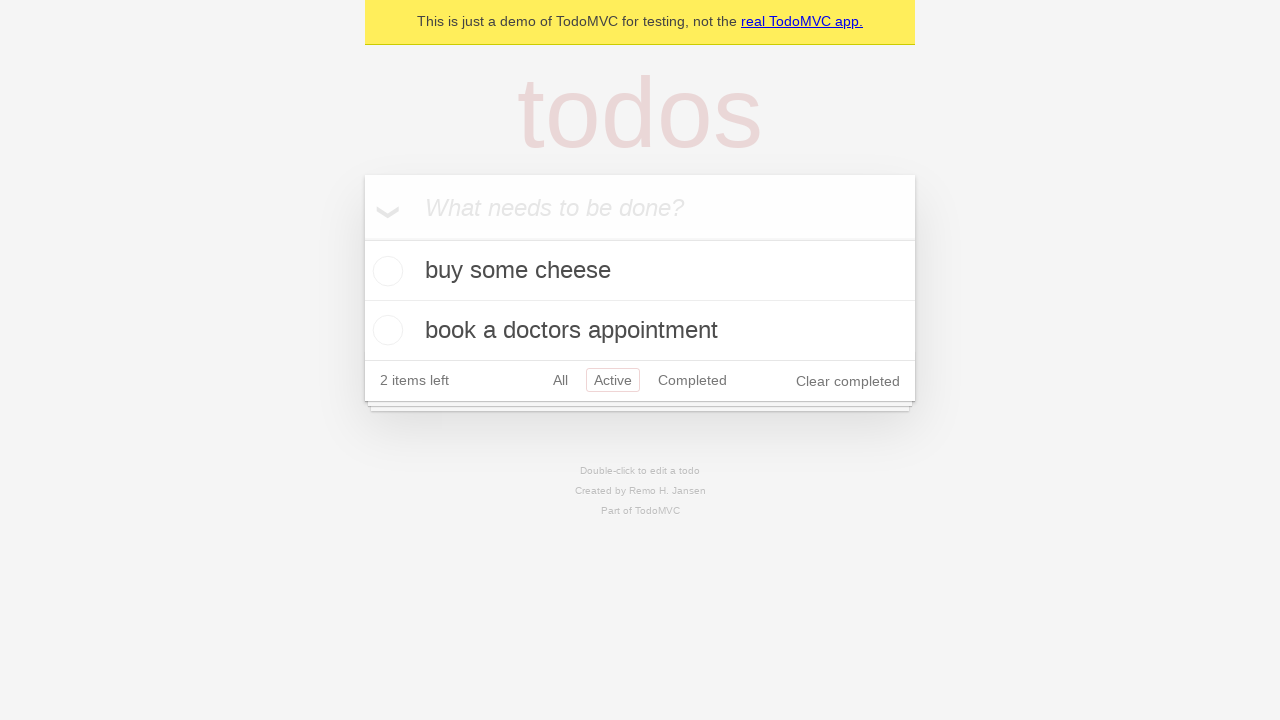

Verified that active todo items are displayed
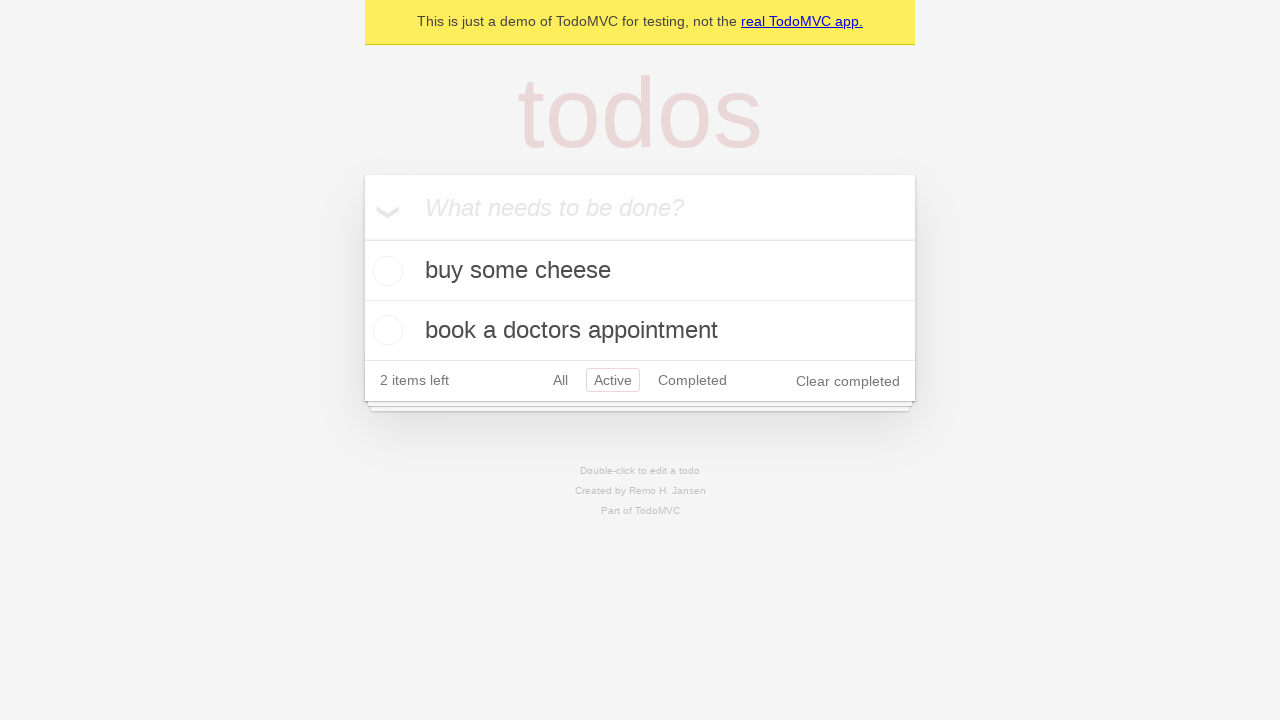

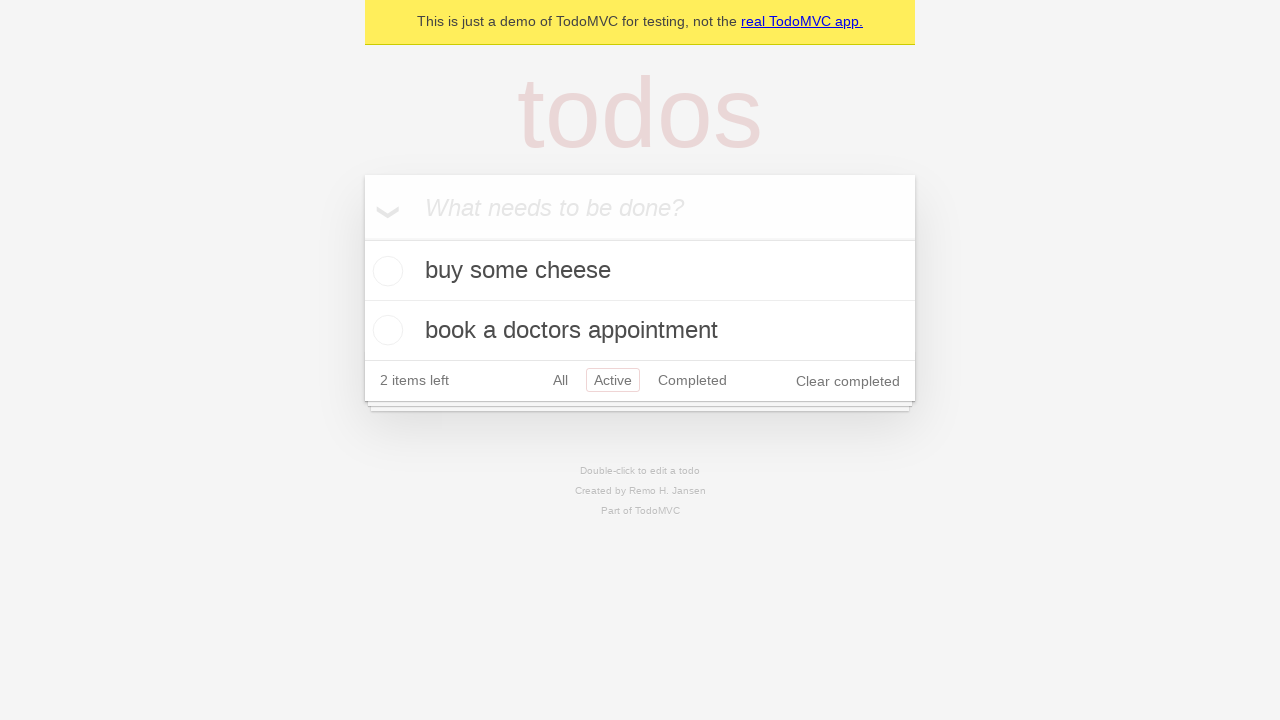